Tests React Semantic UI custom dropdown by selecting different friend options (Christian, then Elliot Fu) and verifying the selections are displayed correctly.

Starting URL: https://react.semantic-ui.com/maximize/dropdown-example-selection/

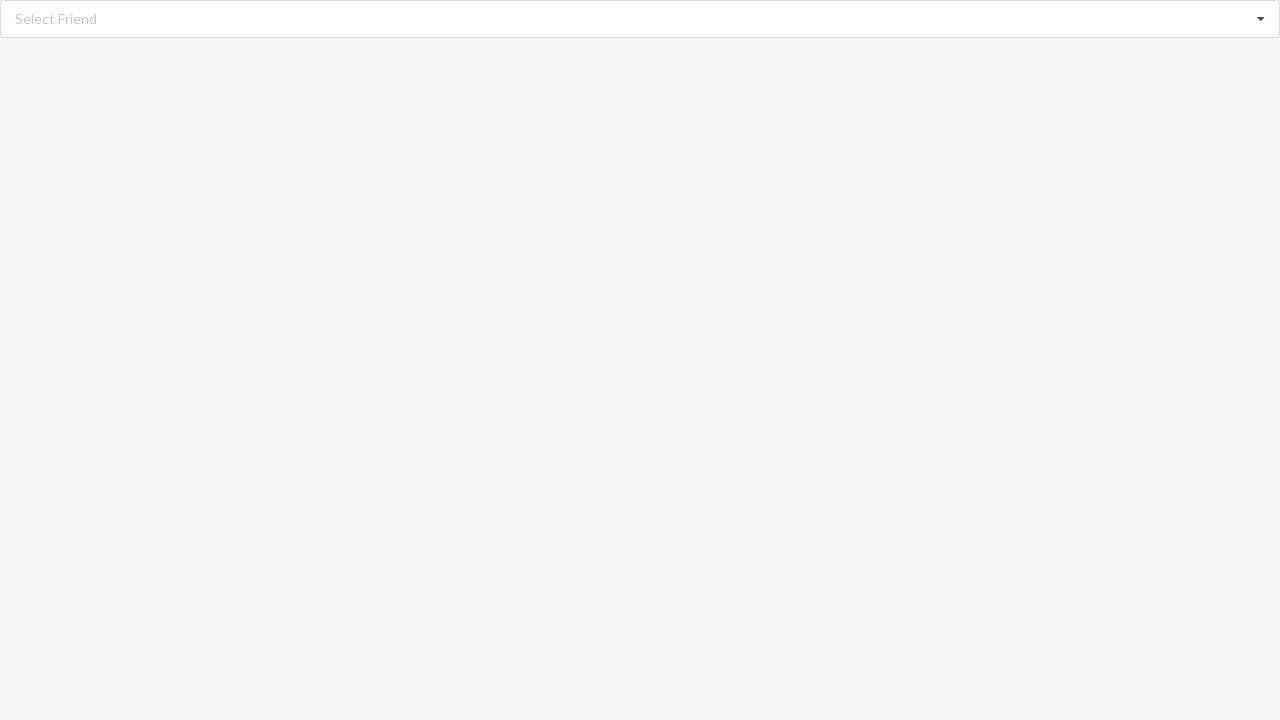

Clicked dropdown to open it at (640, 19) on div.dropdown
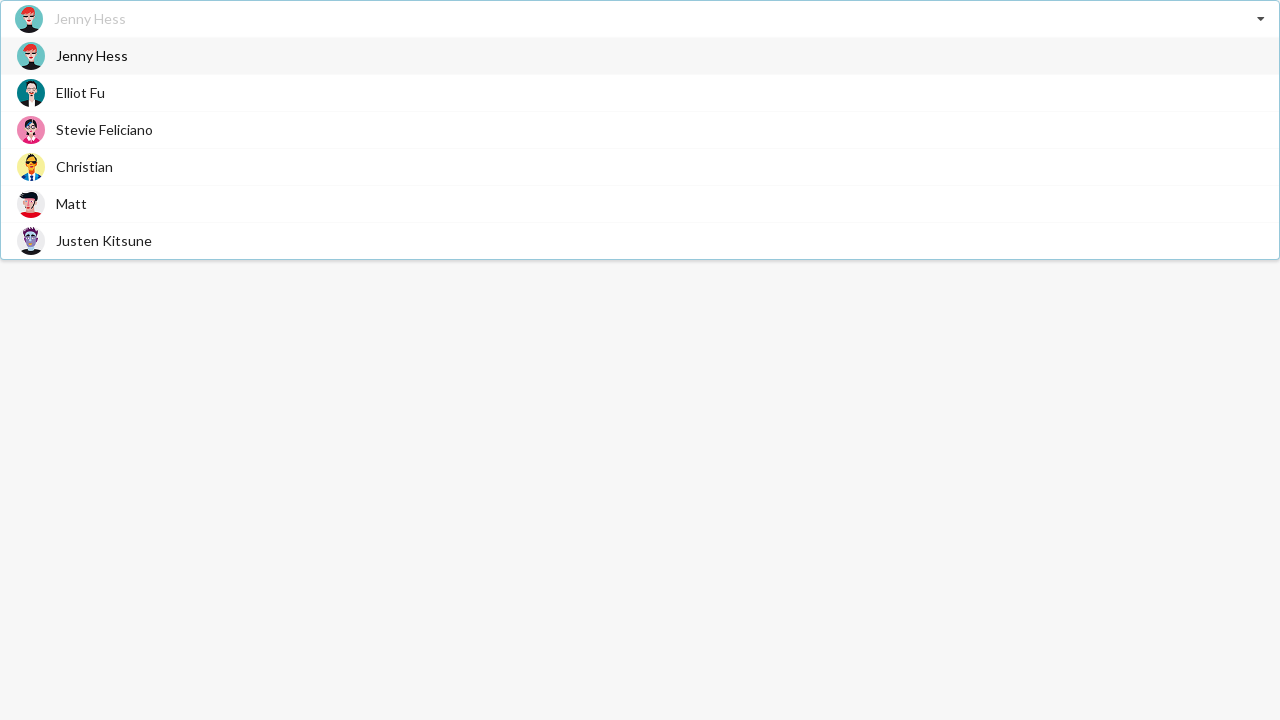

Dropdown menu items loaded
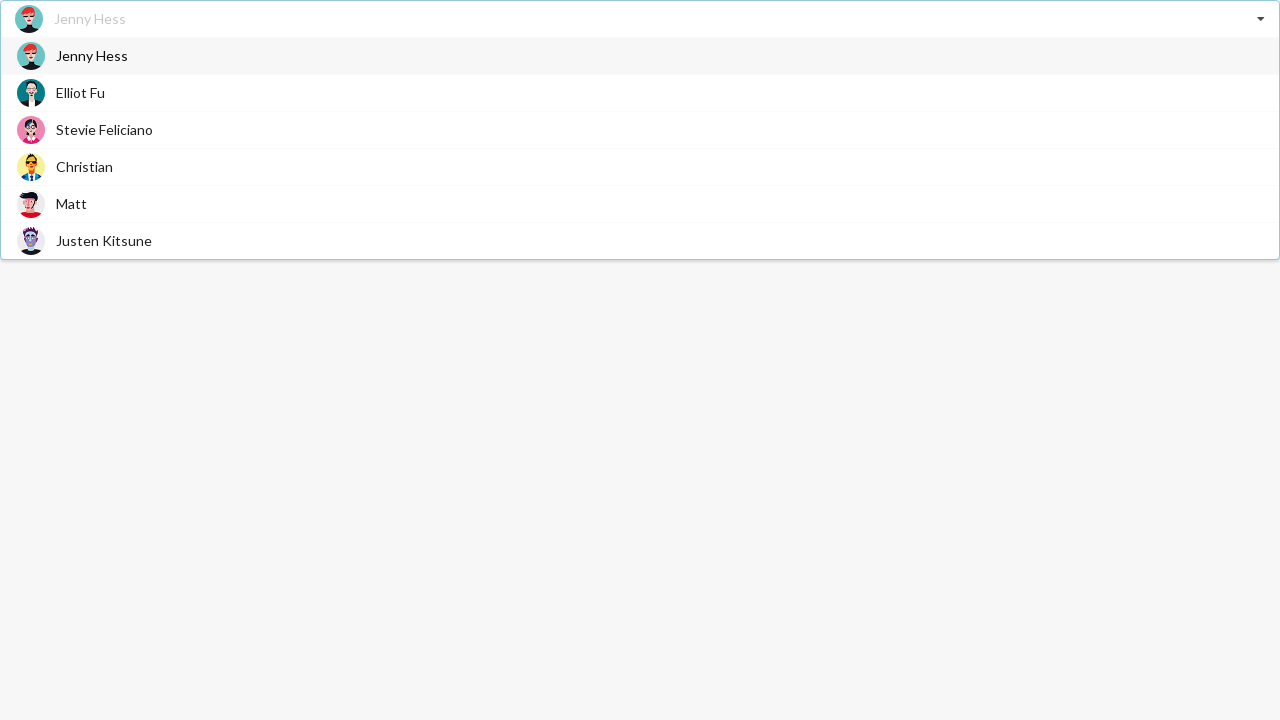

Selected 'Christian' from dropdown at (84, 166) on div.item>span.text:has-text('Christian')
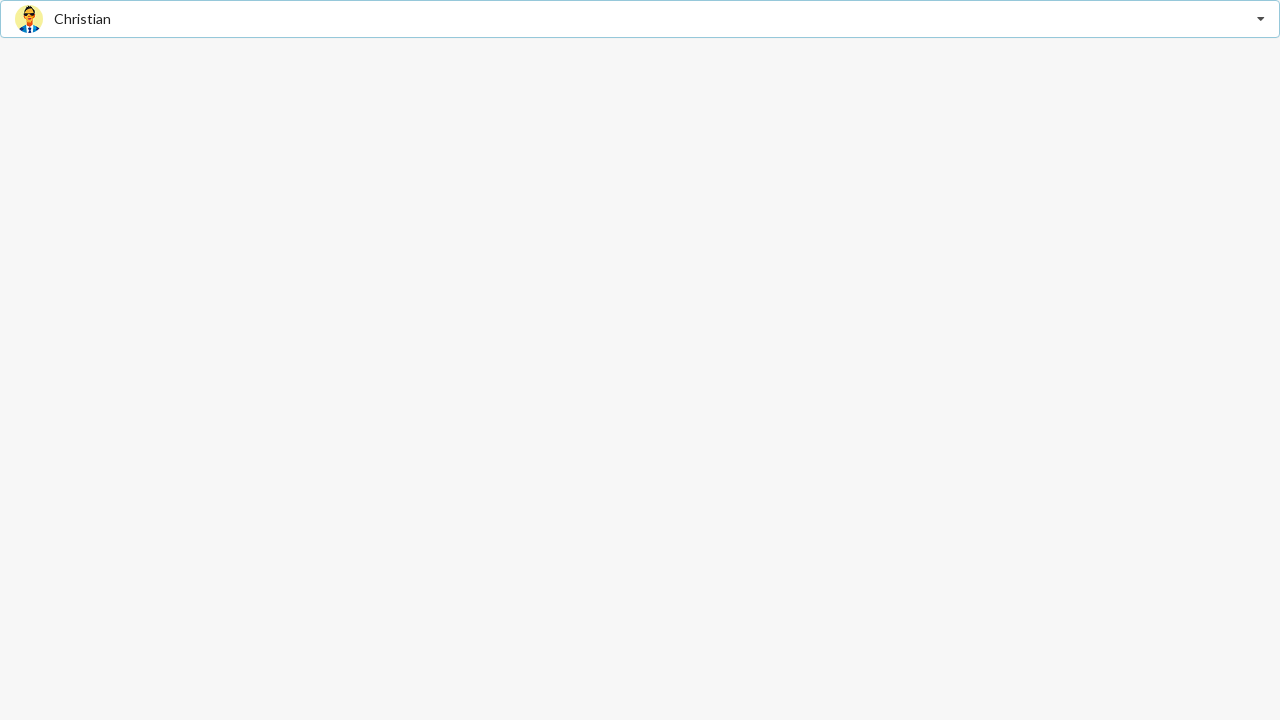

Verified 'Christian' is selected in dropdown
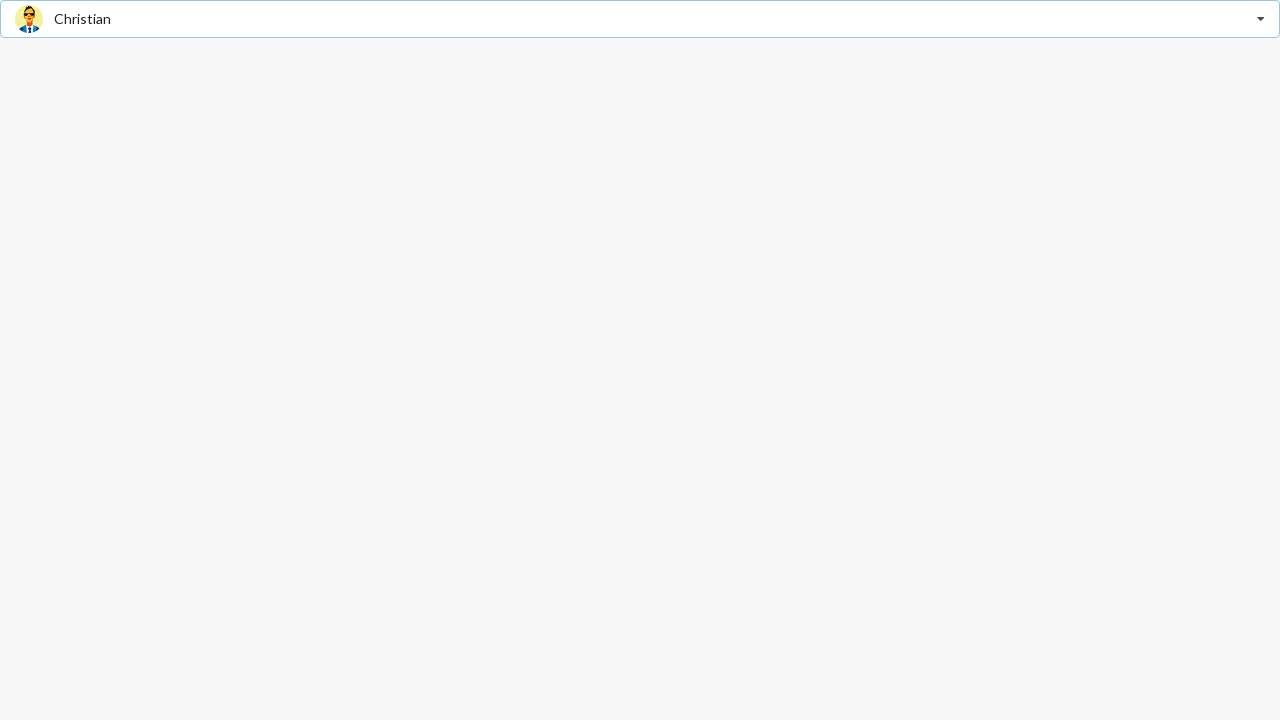

Clicked dropdown to open it again at (640, 19) on div.dropdown
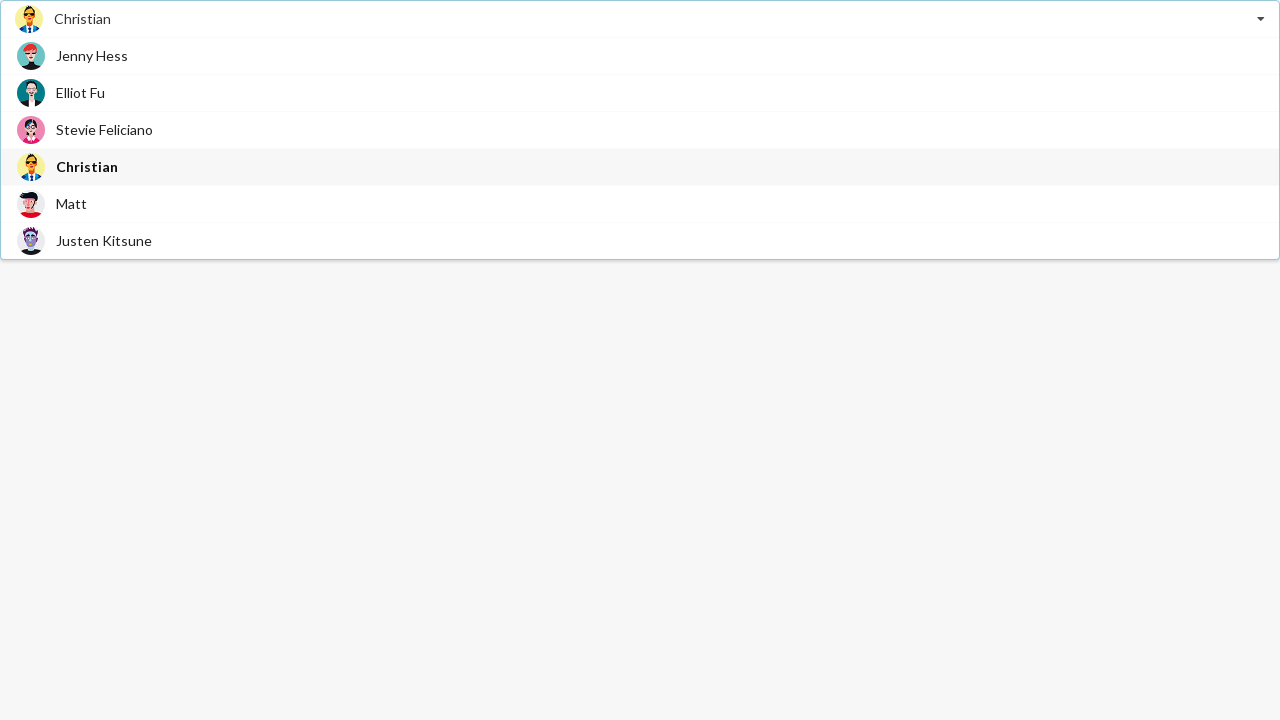

Dropdown menu items loaded again
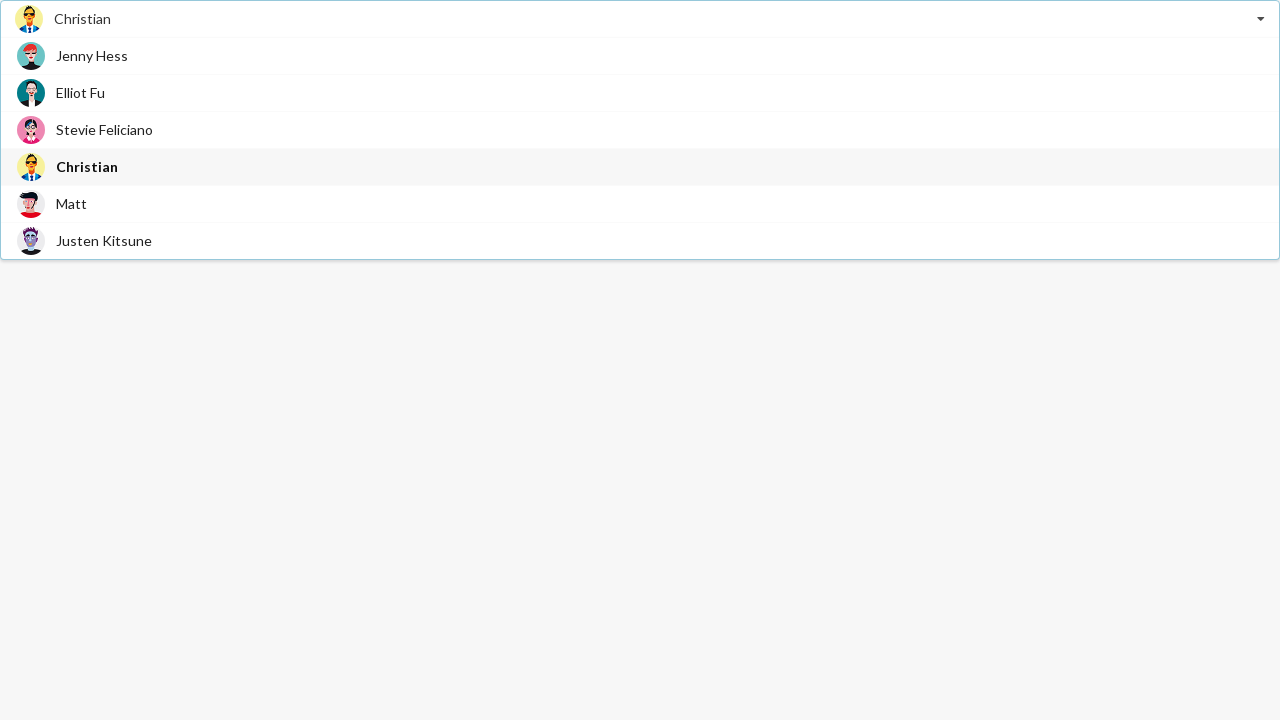

Selected 'Elliot Fu' from dropdown at (80, 92) on div.item>span.text:has-text('Elliot Fu')
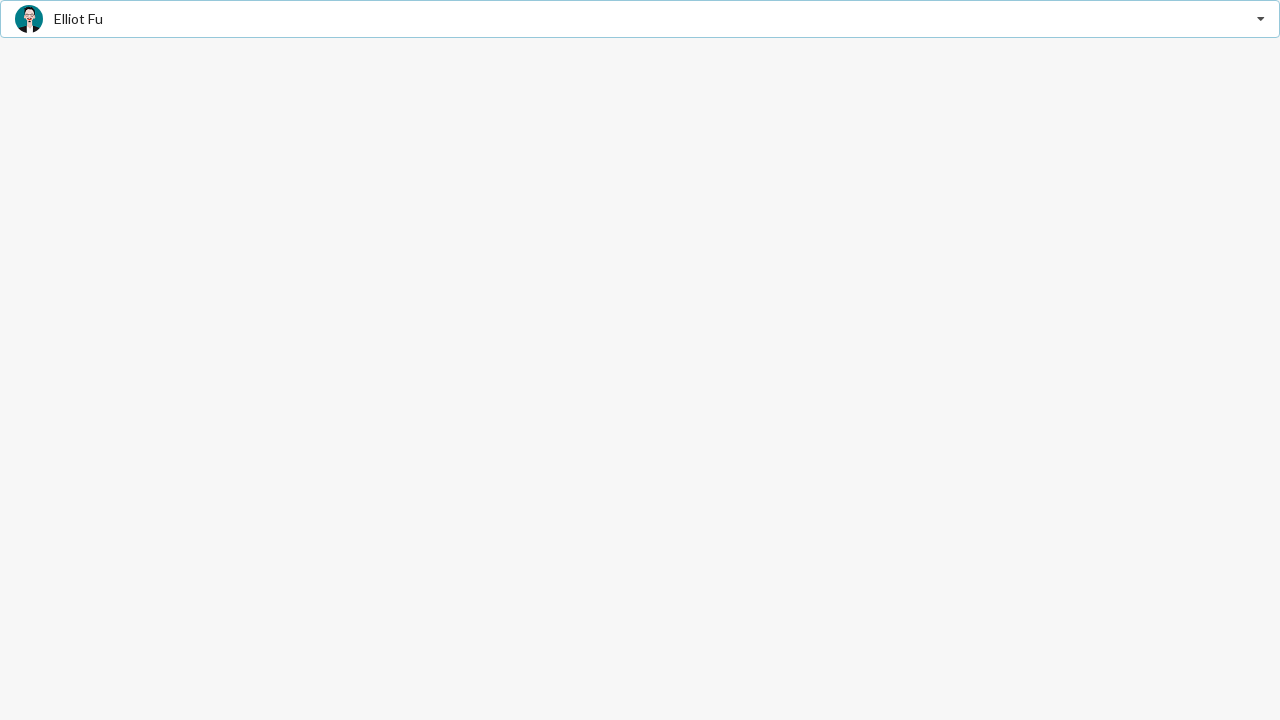

Verified 'Elliot Fu' is selected in dropdown
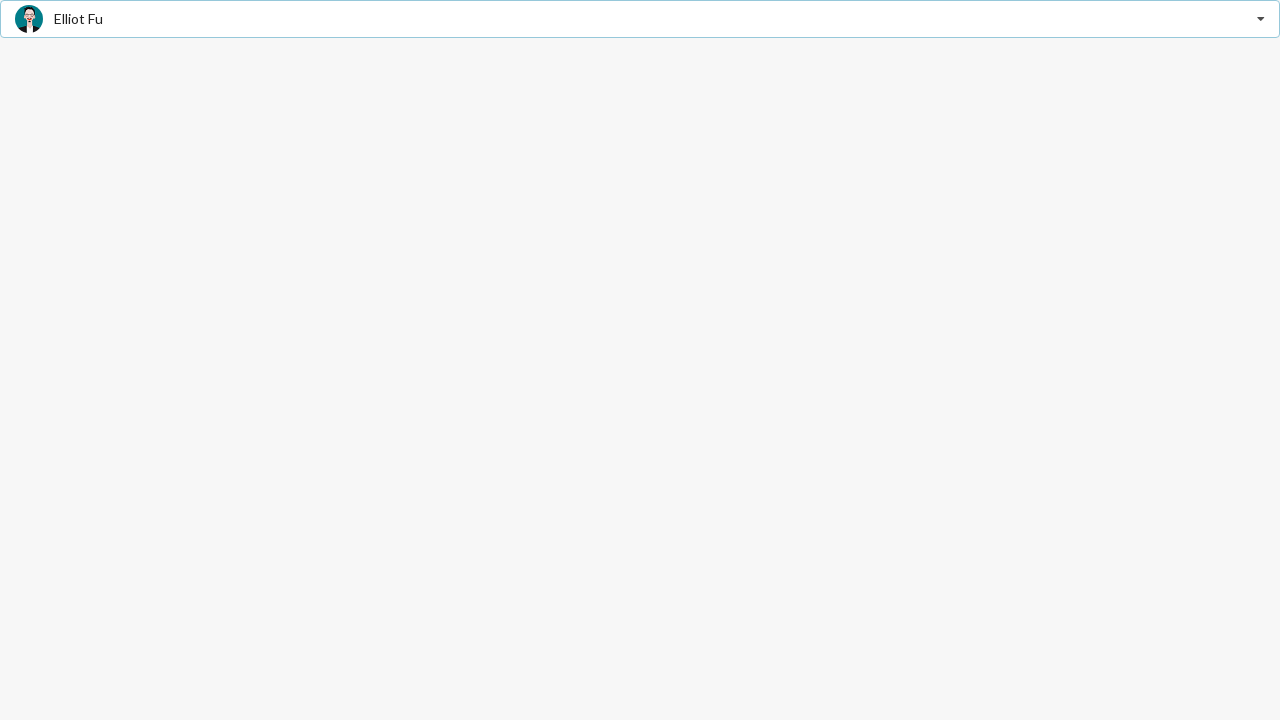

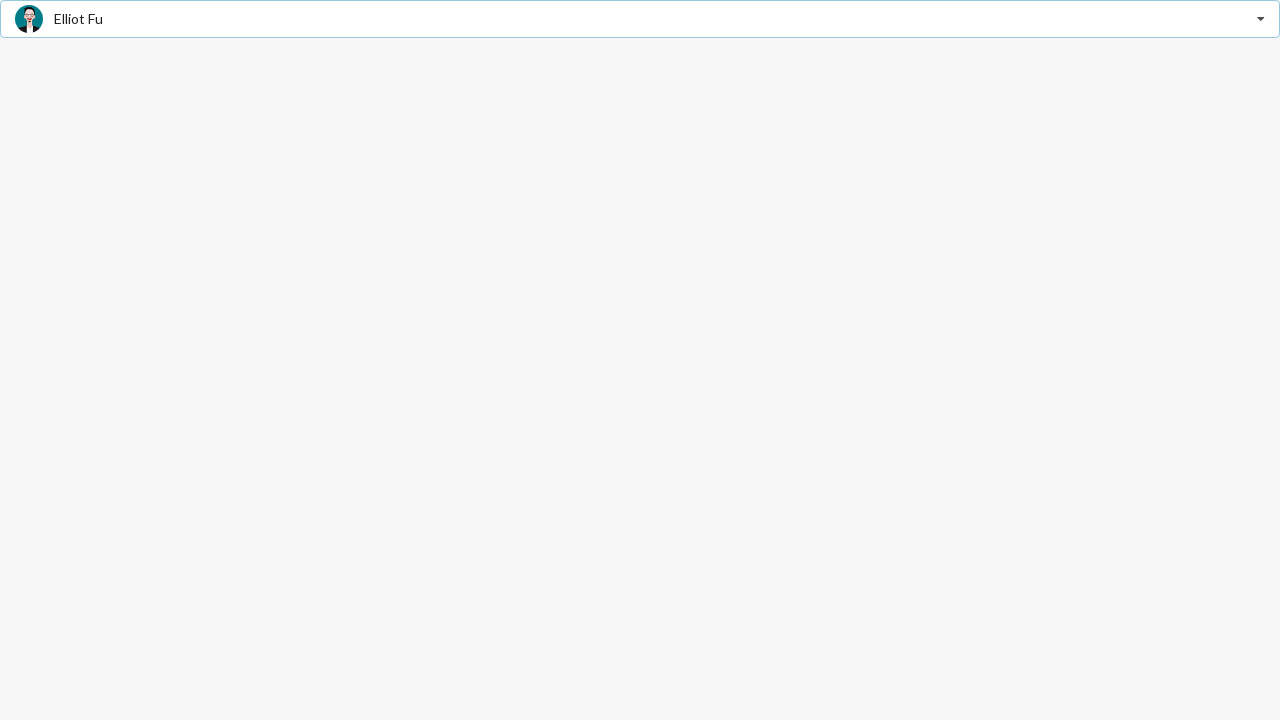